Tests the career link in the footer by clicking on it to navigate to the career page

Starting URL: https://101internet.ru/abakan

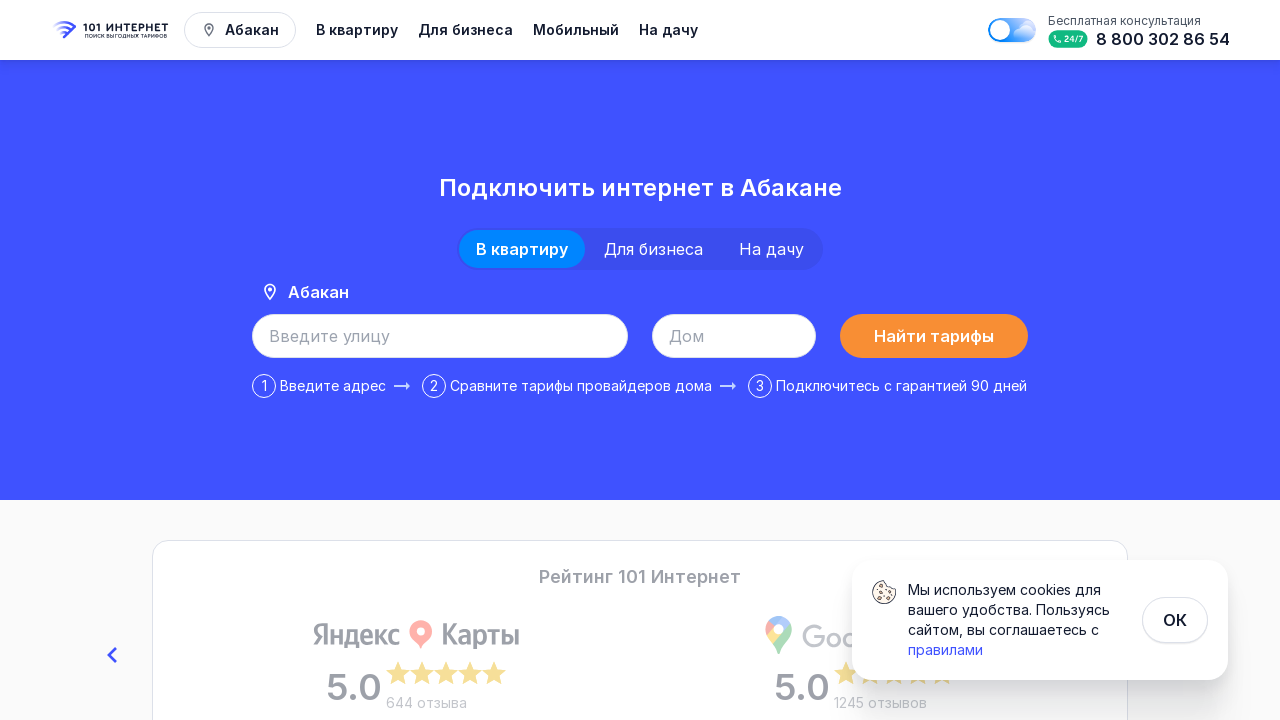

Navigated to https://101internet.ru/abakan
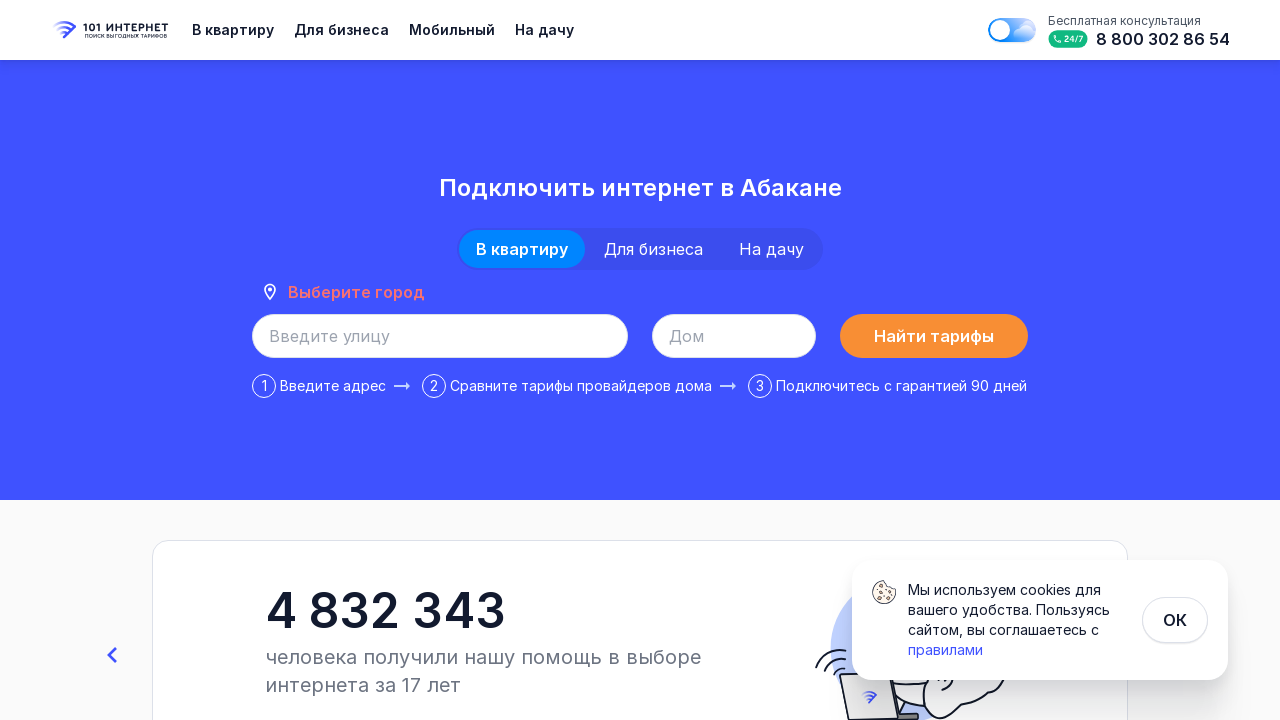

Clicked on career link in the footer at (798, 557) on internal:role=link[name="Карьера"i]
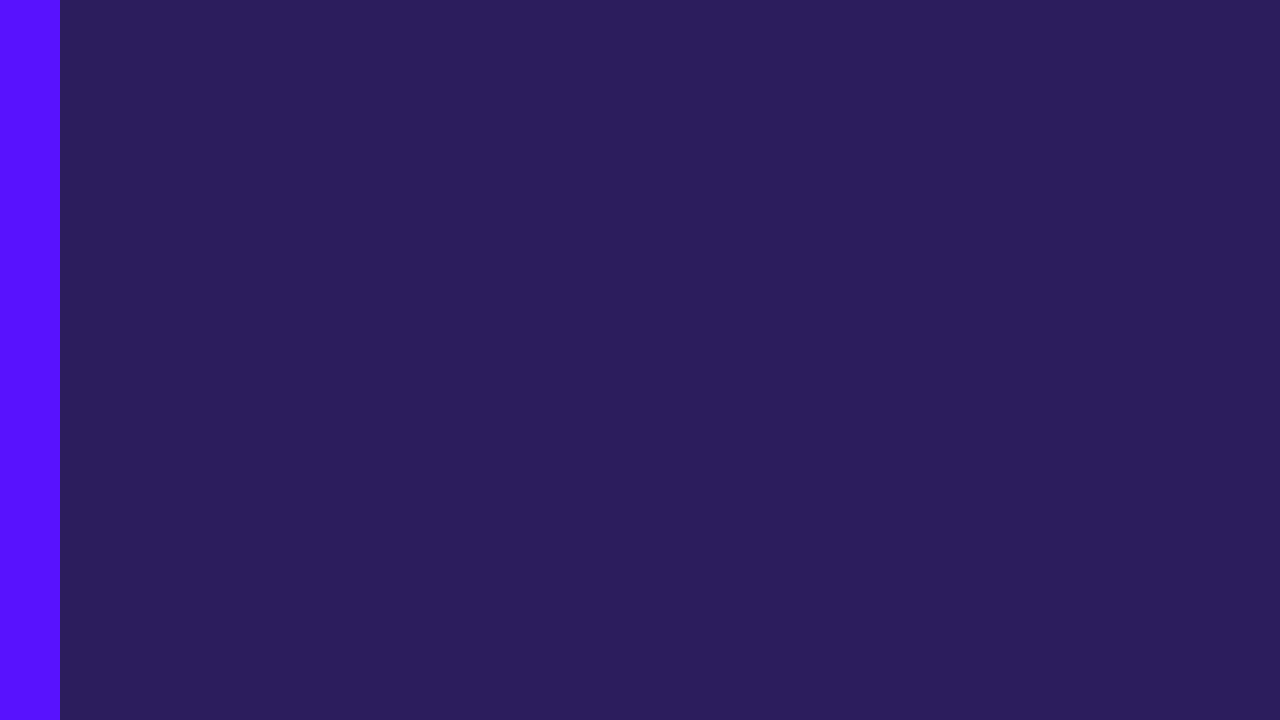

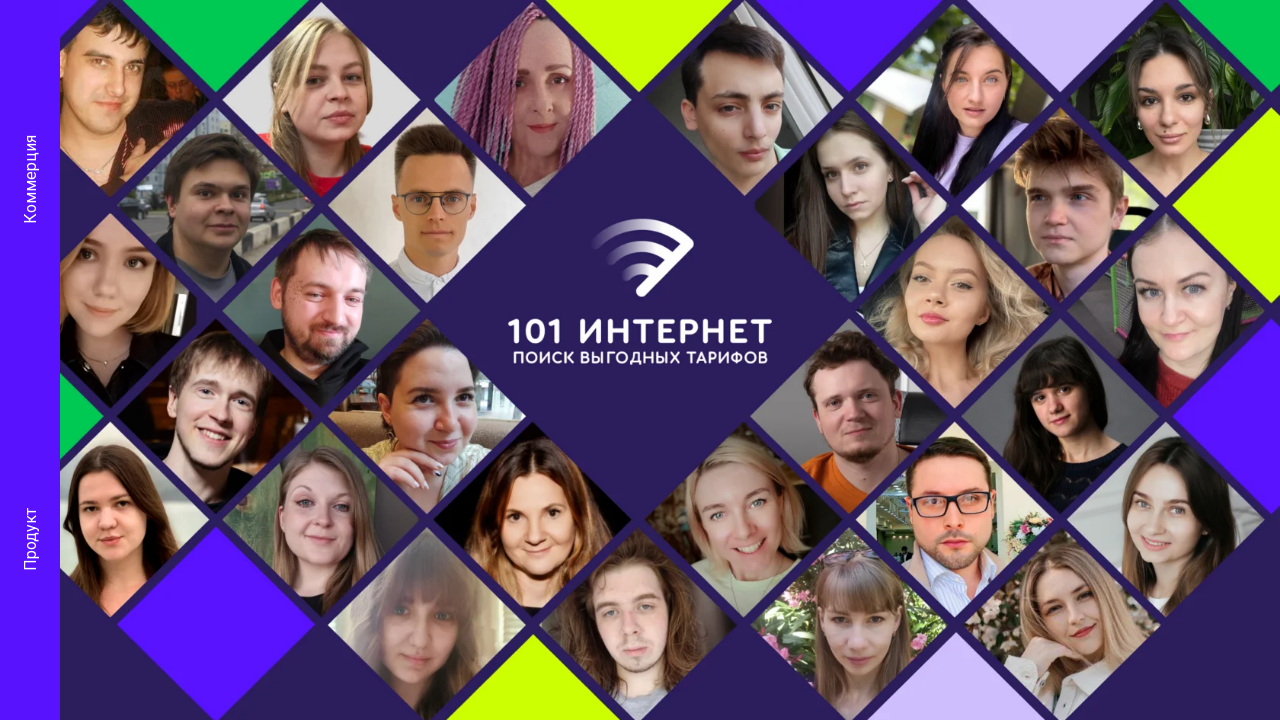